Tests user registration form by filling out all required fields including name, address, phone, SSN, username and password, then submitting the registration

Starting URL: https://parabank.parasoft.com/parabank/register.htm

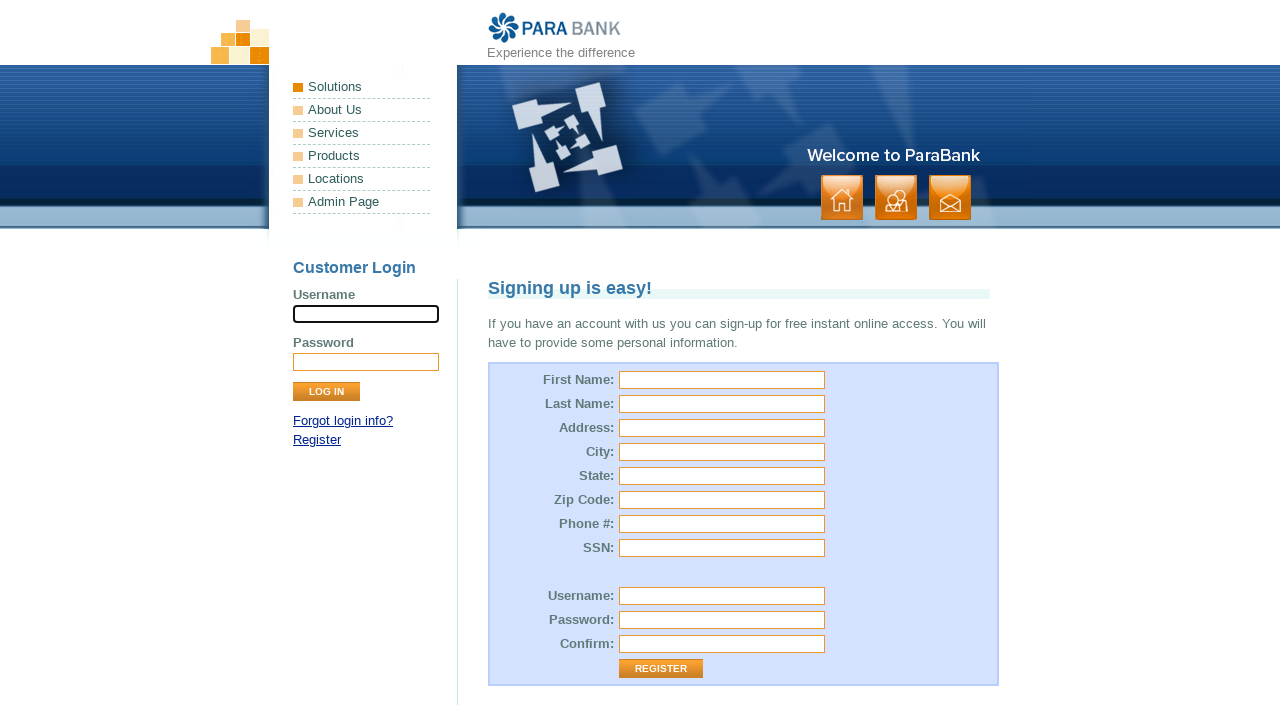

Clicked Register link to navigate to registration form at (317, 440) on text=Register
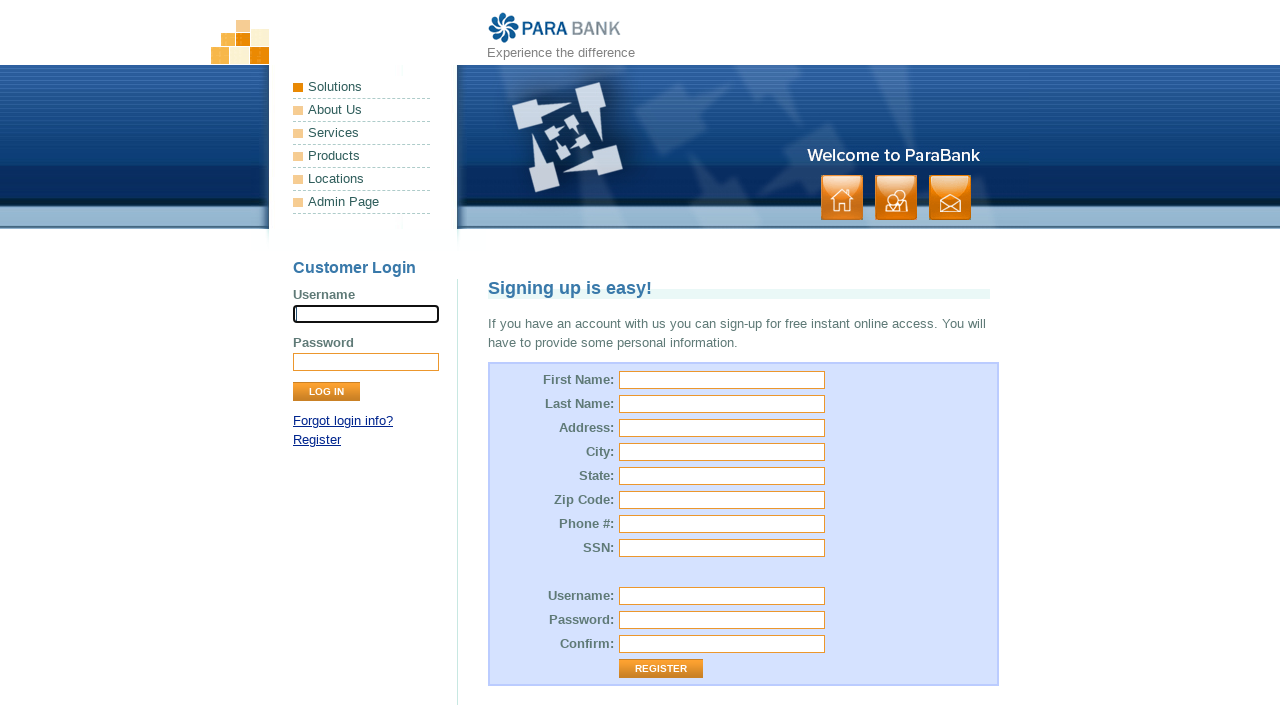

Filled first name field with 'Axl' on input[name='customer.firstName']
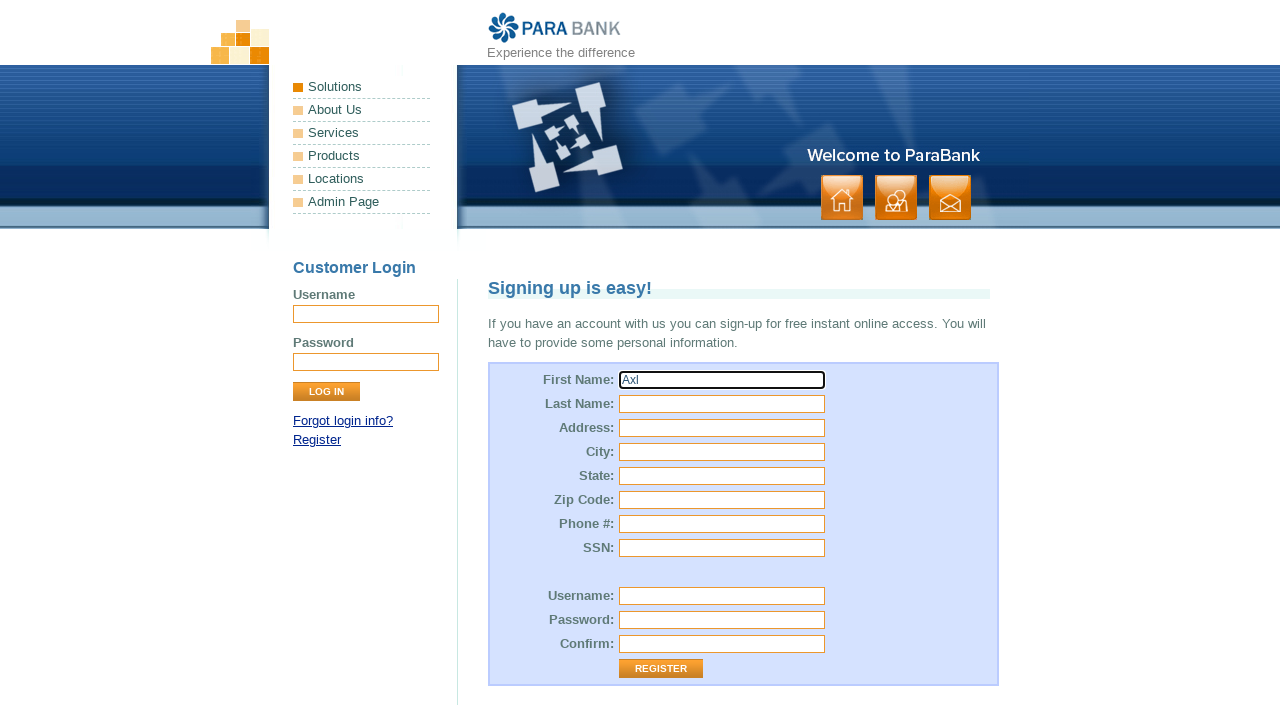

Filled last name field with 'Stemphelet' on input[name='customer.lastName']
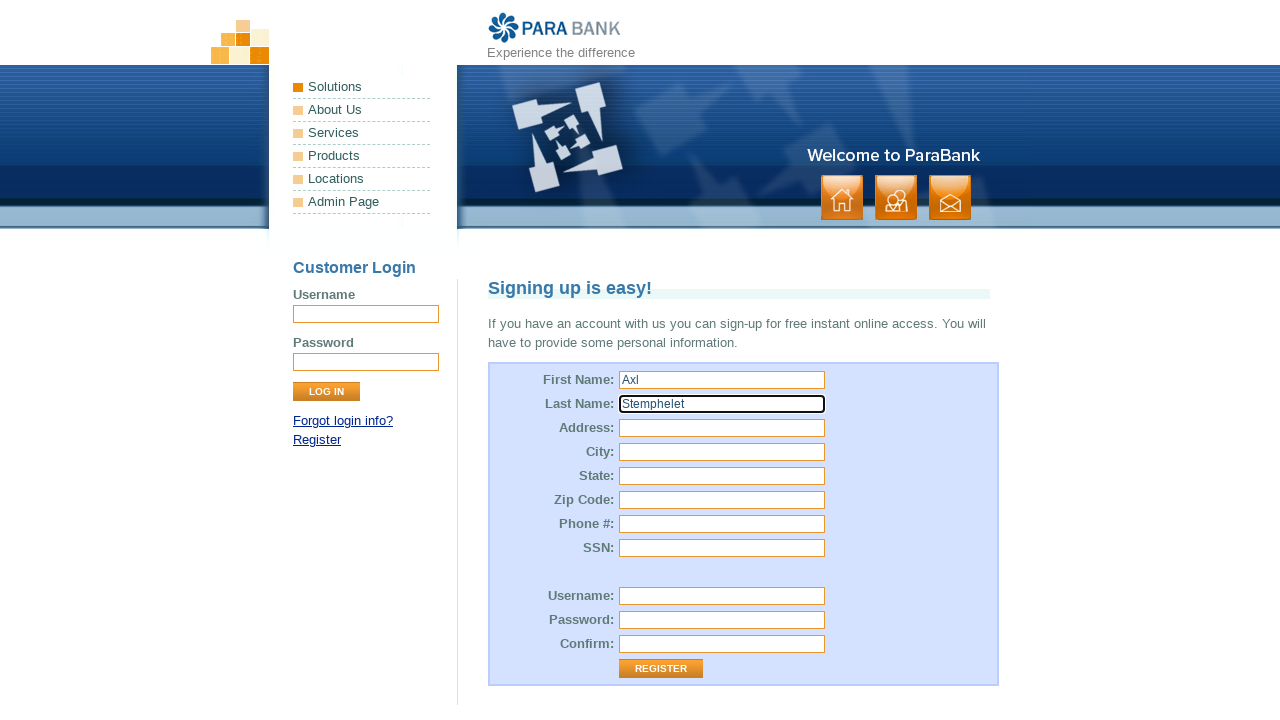

Filled street address field with 'Calle123' on input[name='customer.address.street']
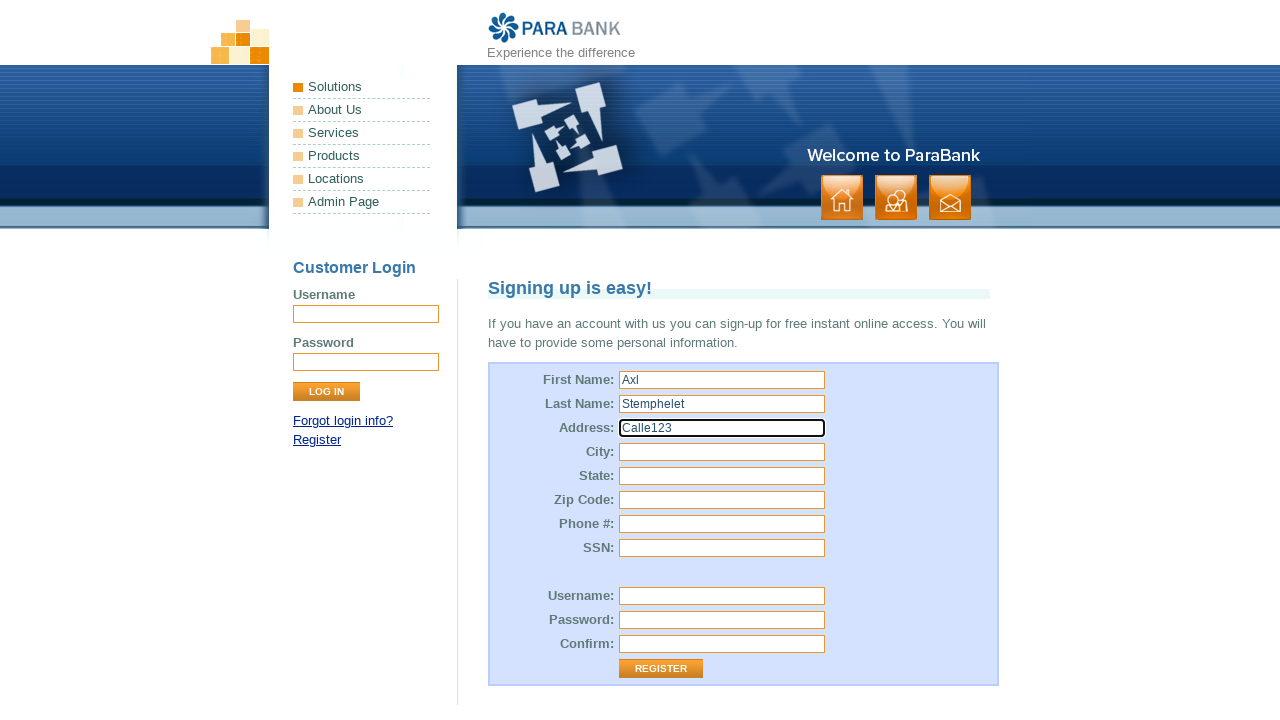

Filled city field with 'Montevideo' on input[name='customer.address.city']
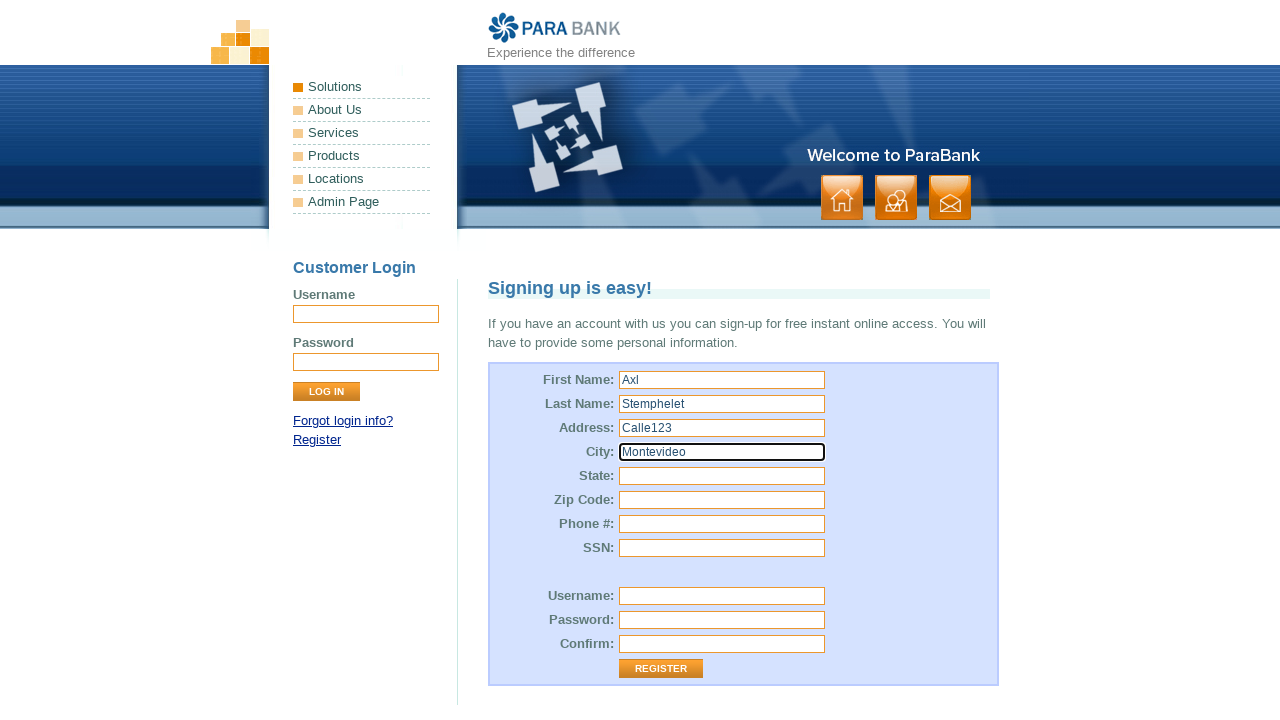

Filled state field with 'Montevideo' on input[name='customer.address.state']
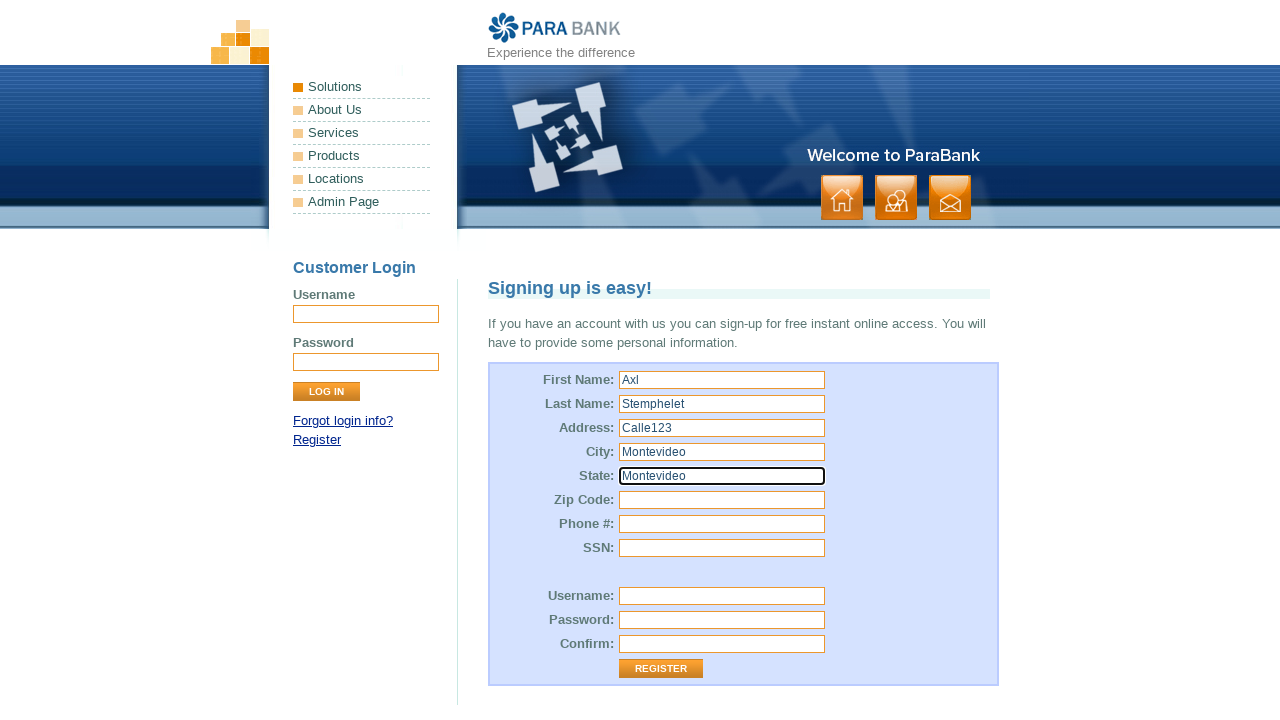

Filled zip code field with '12345' on input[name='customer.address.zipCode']
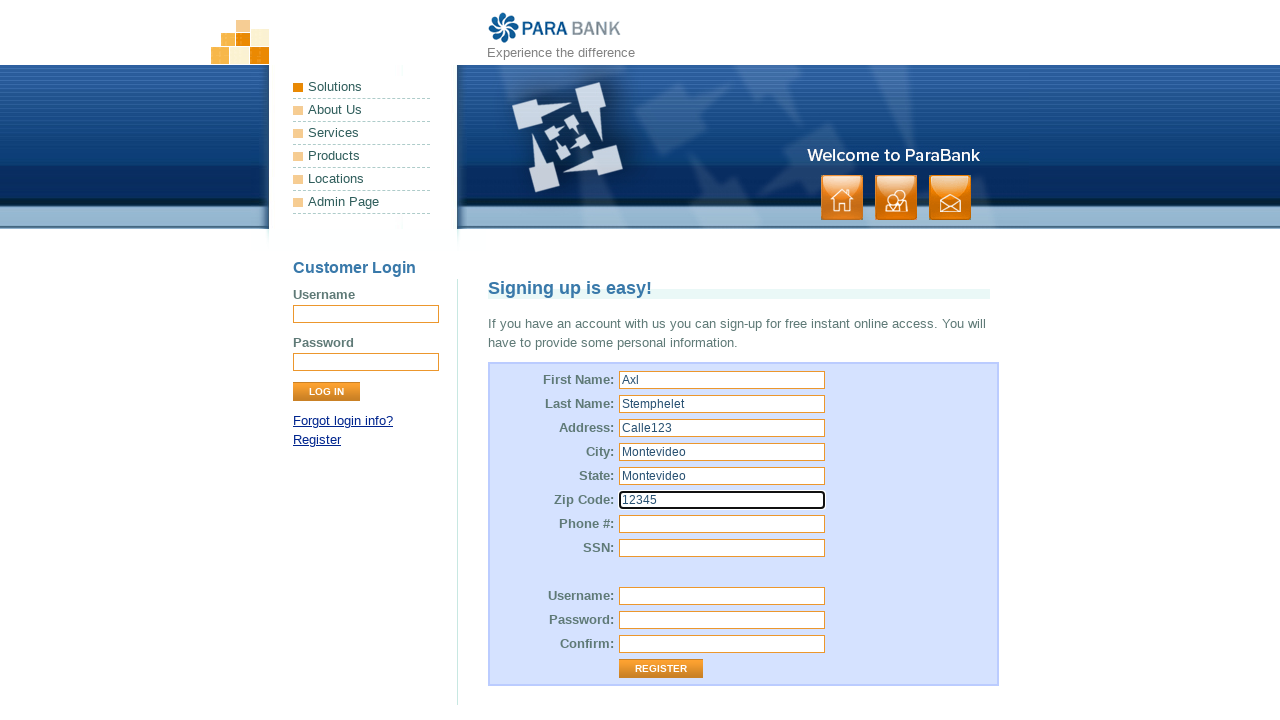

Filled phone number field with '02020202020' on input[name='customer.phoneNumber']
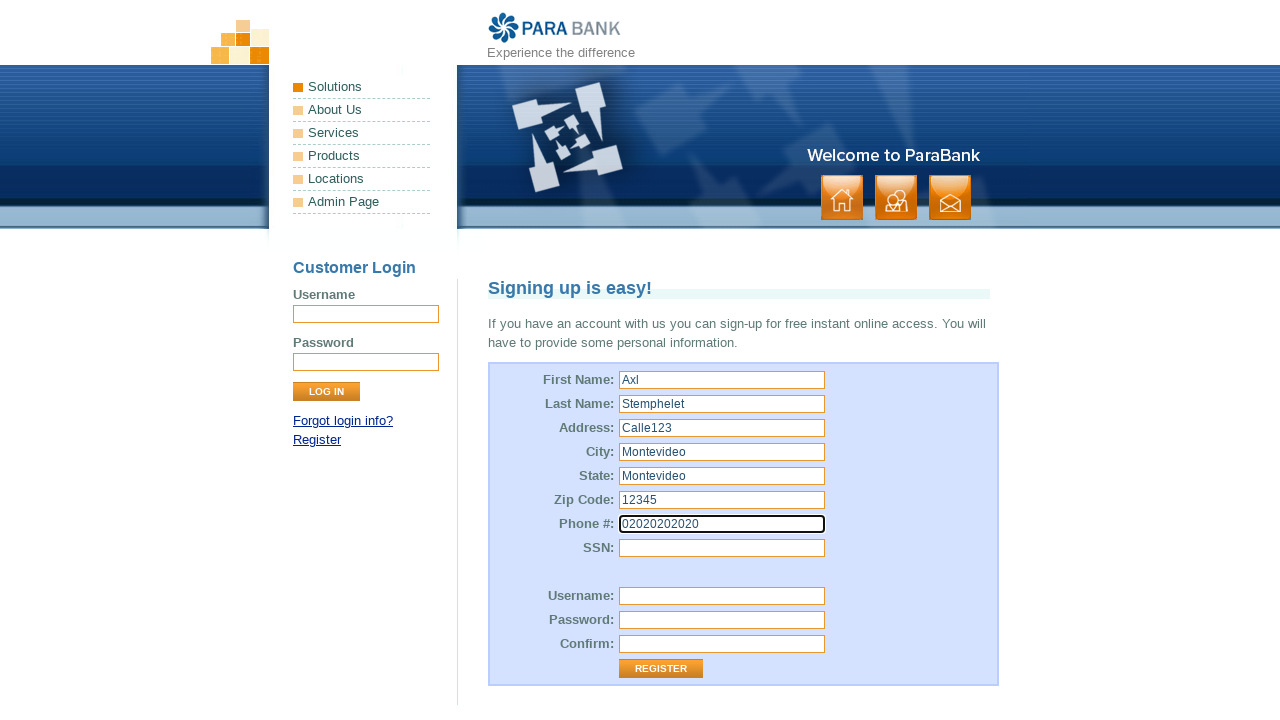

Filled SSN field with '123456' on input[name='customer.ssn']
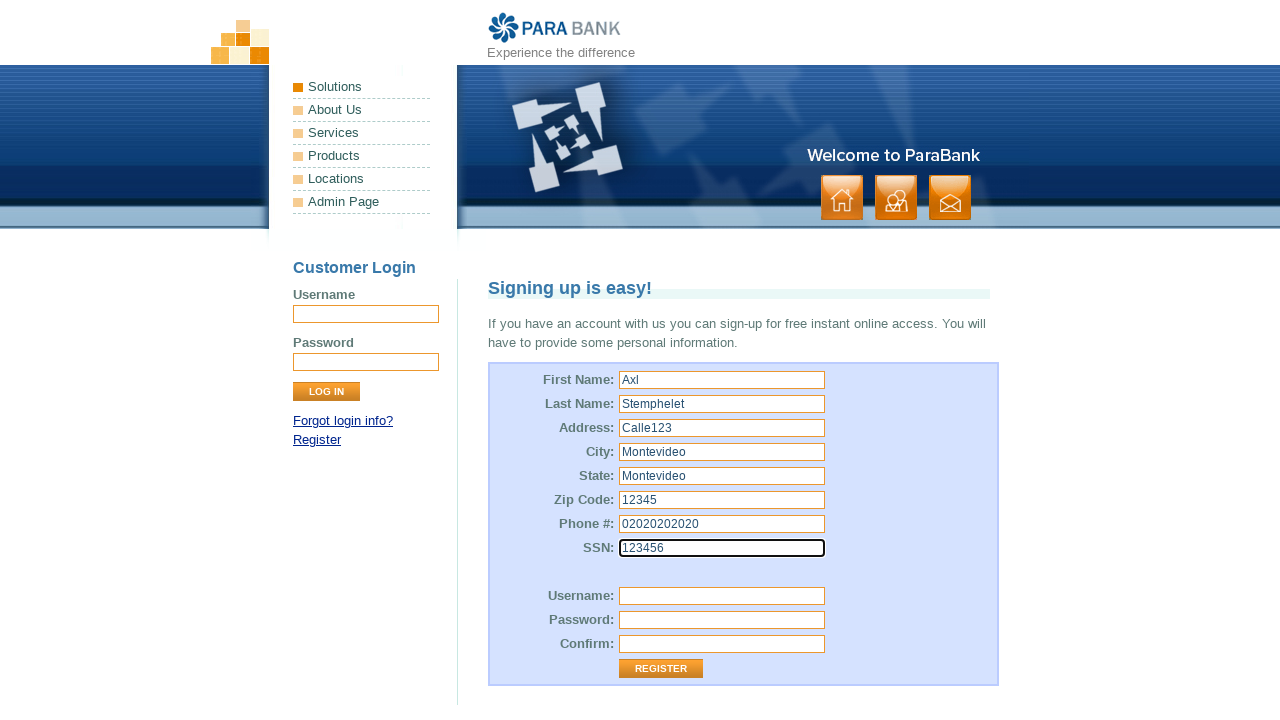

Filled username field with 'testuser2024' on input[name='customer.username']
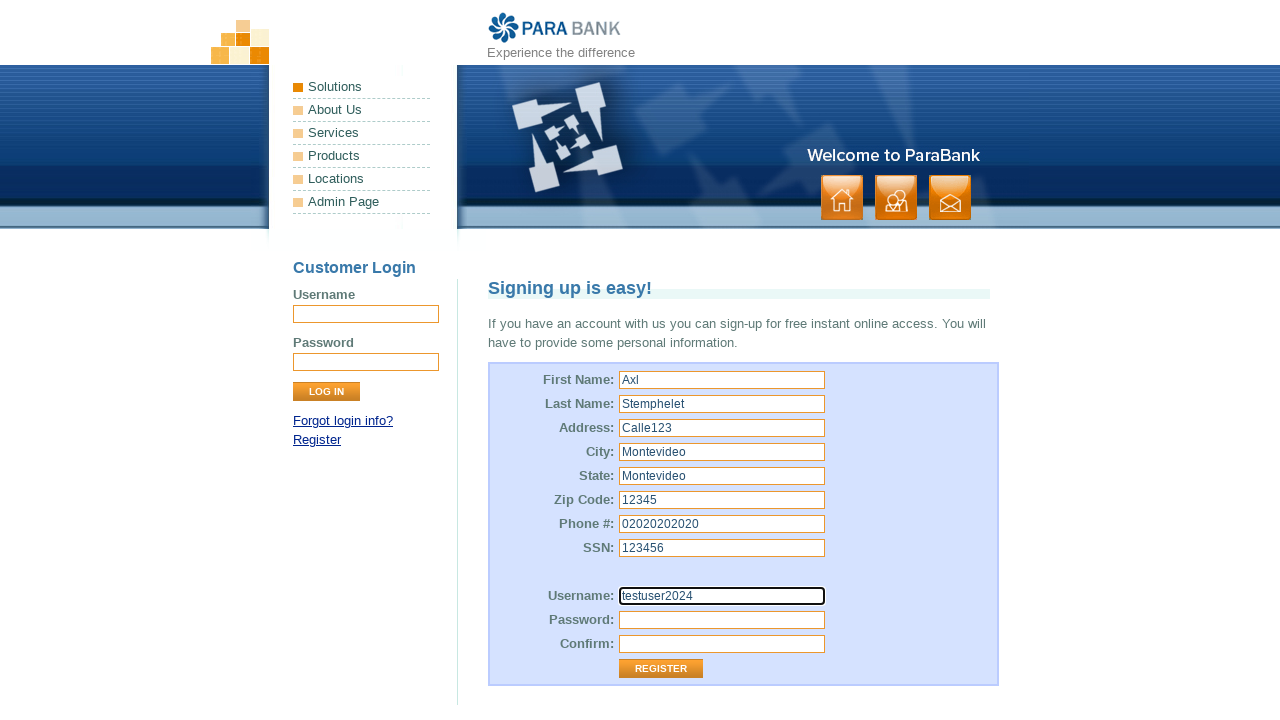

Filled password field with '123456' on input[name='customer.password']
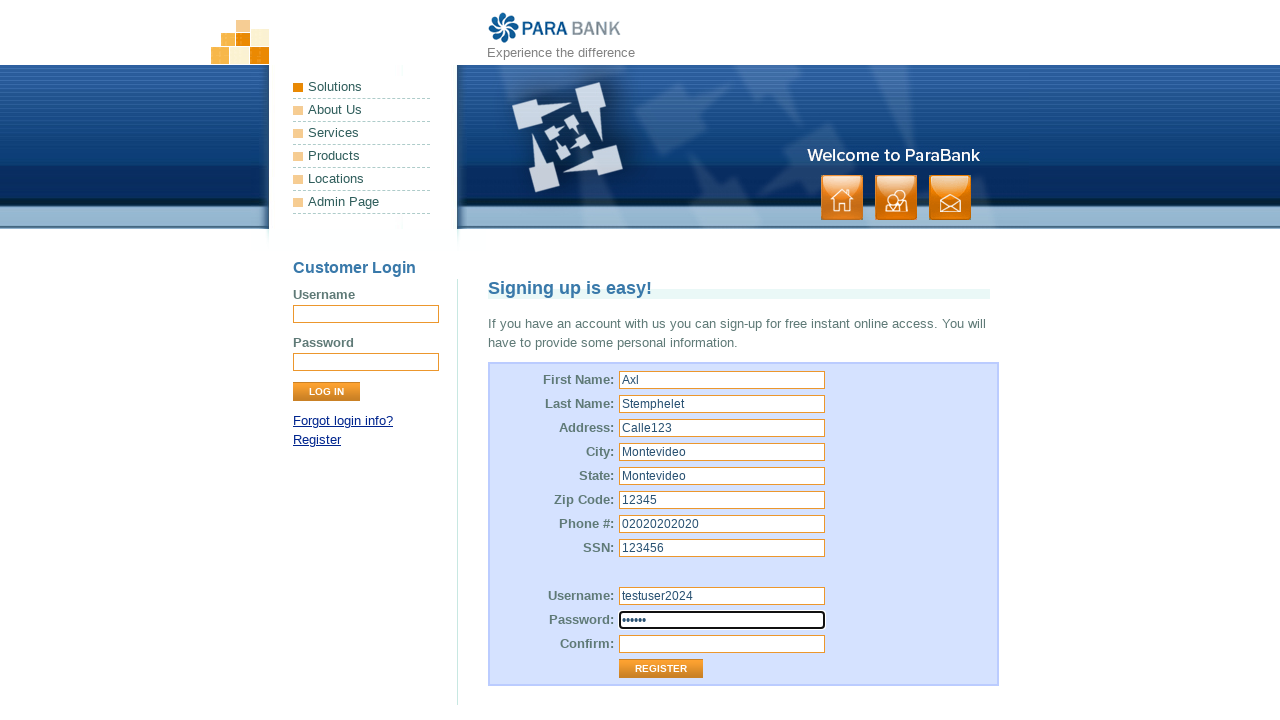

Filled confirm password field with '123456' on input[name='repeatedPassword']
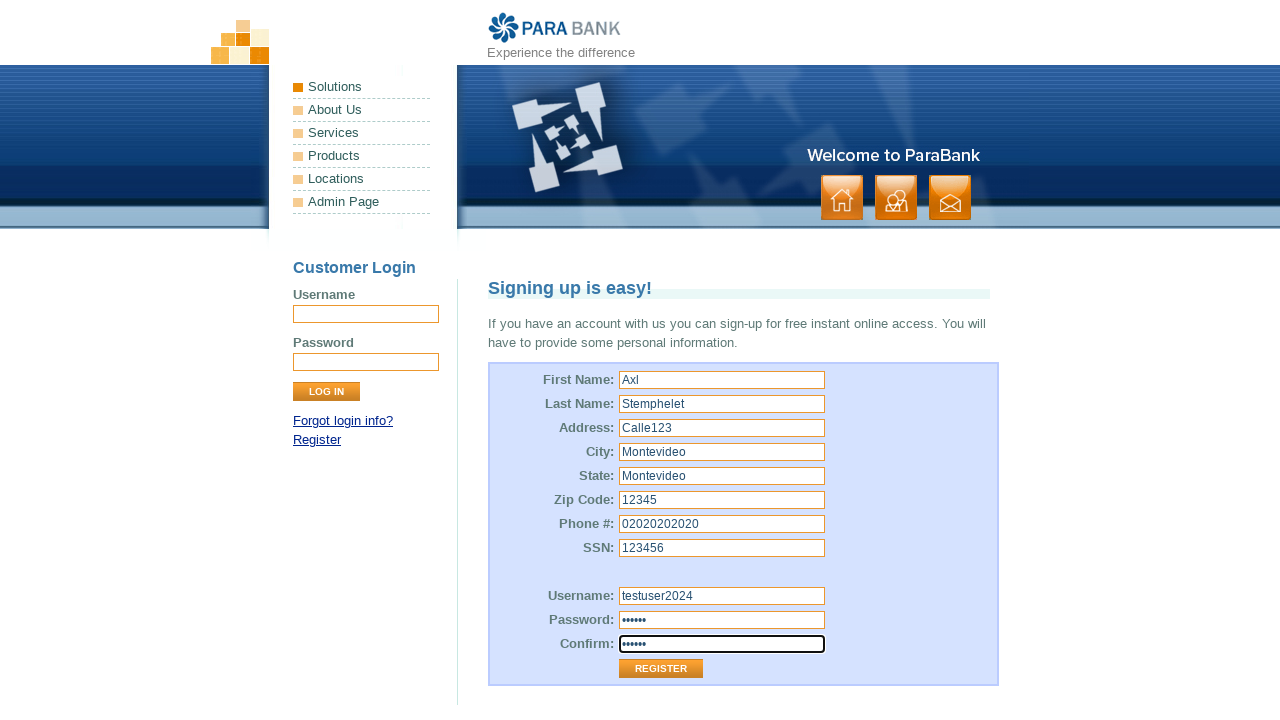

Clicked Register button to submit registration form at (661, 669) on input[value='Register']
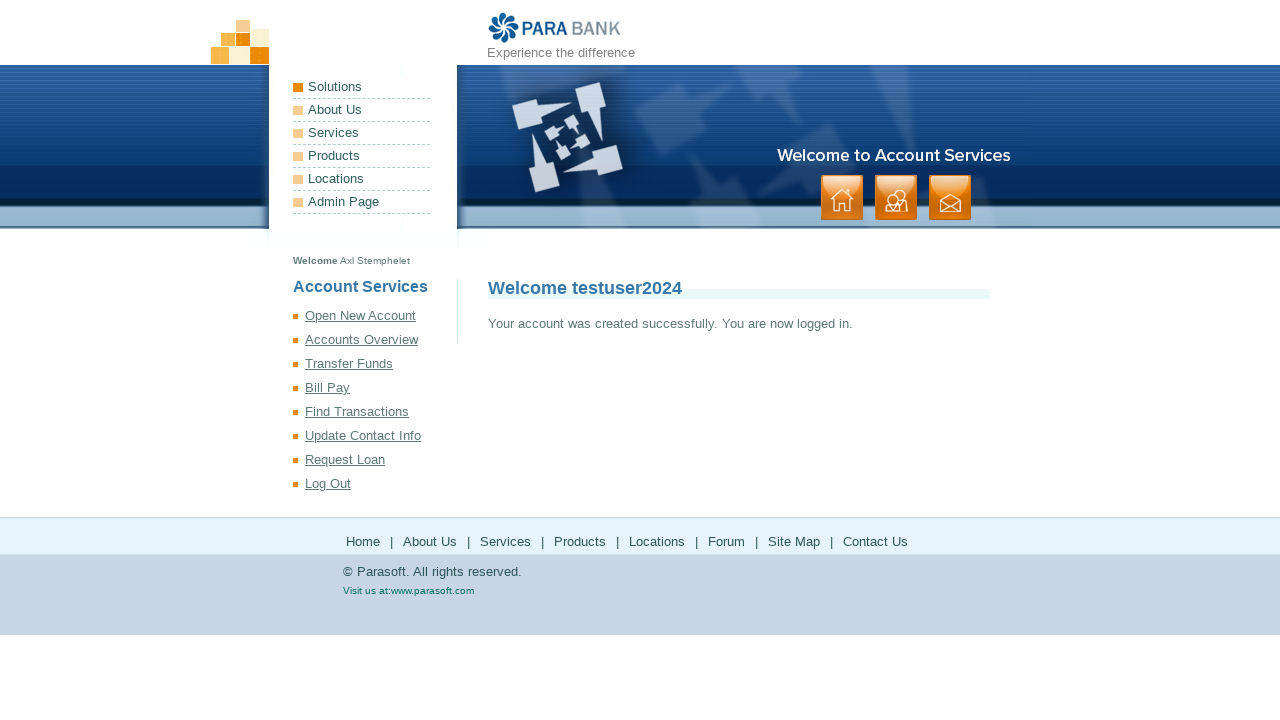

Successfully registered - success message appeared
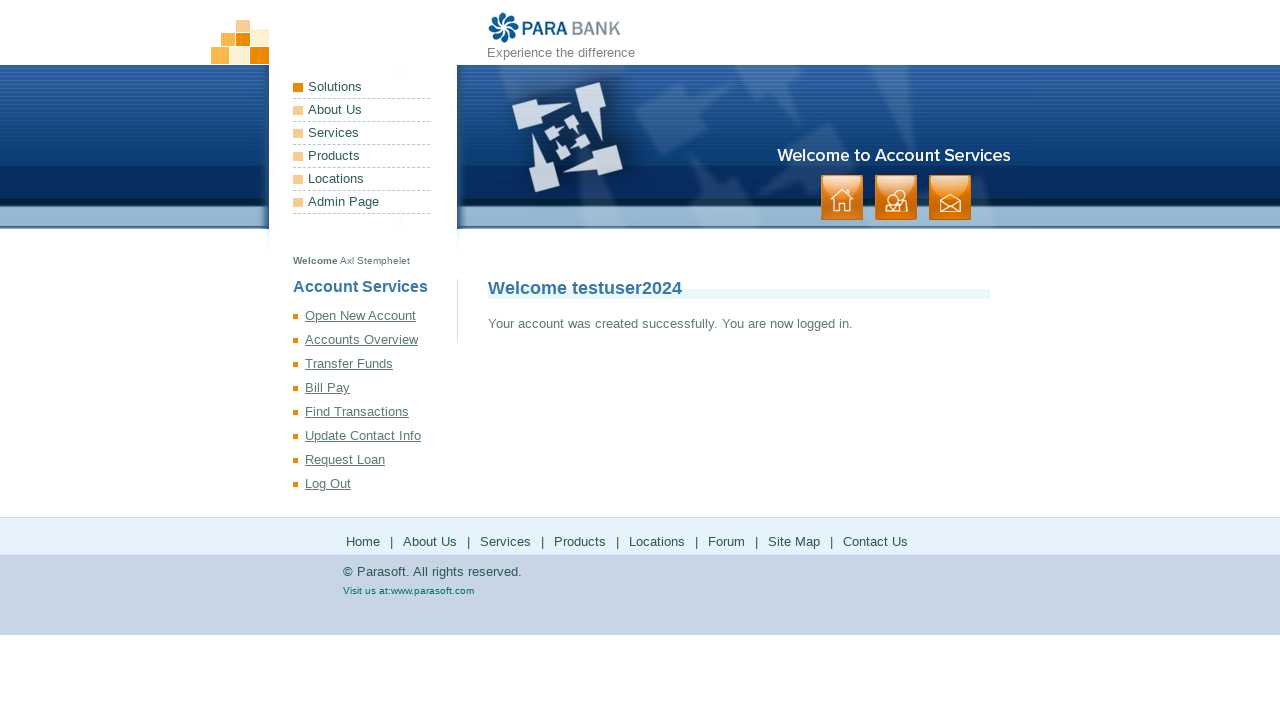

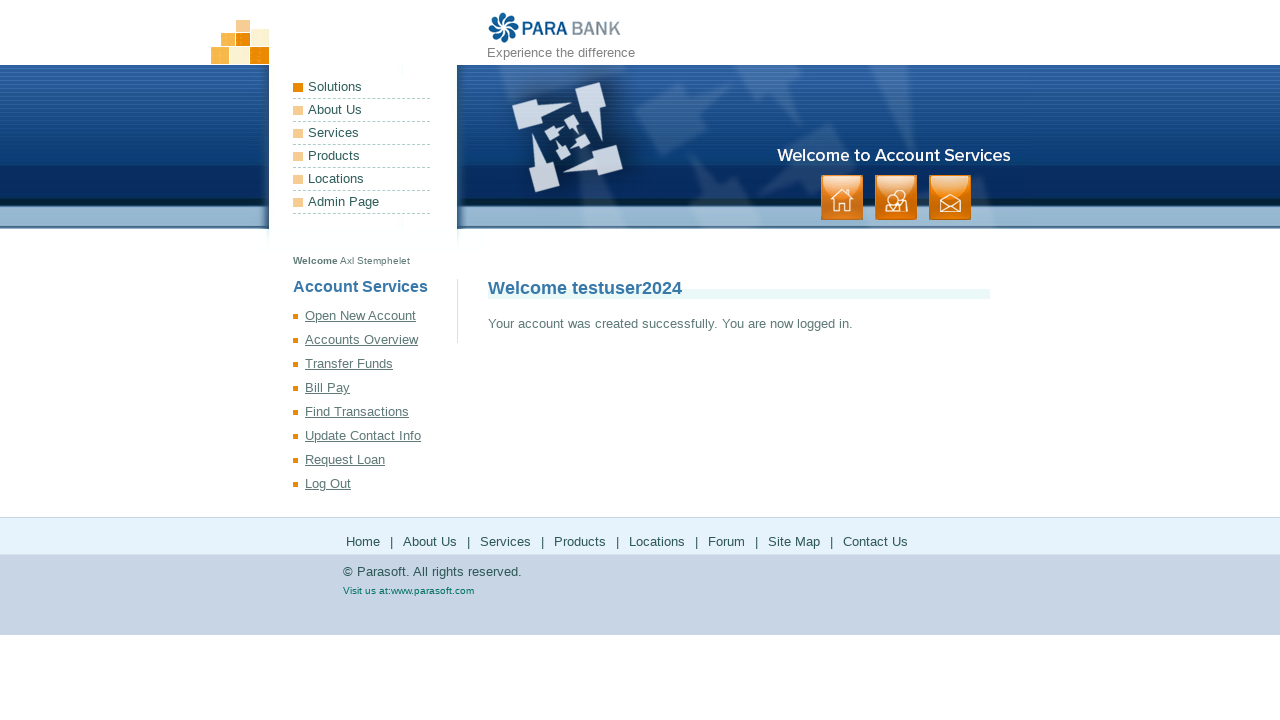